Tests jQuery UI datepicker functionality by opening the calendar and selecting a specific date (27th)

Starting URL: https://jqueryui.com/datepicker/

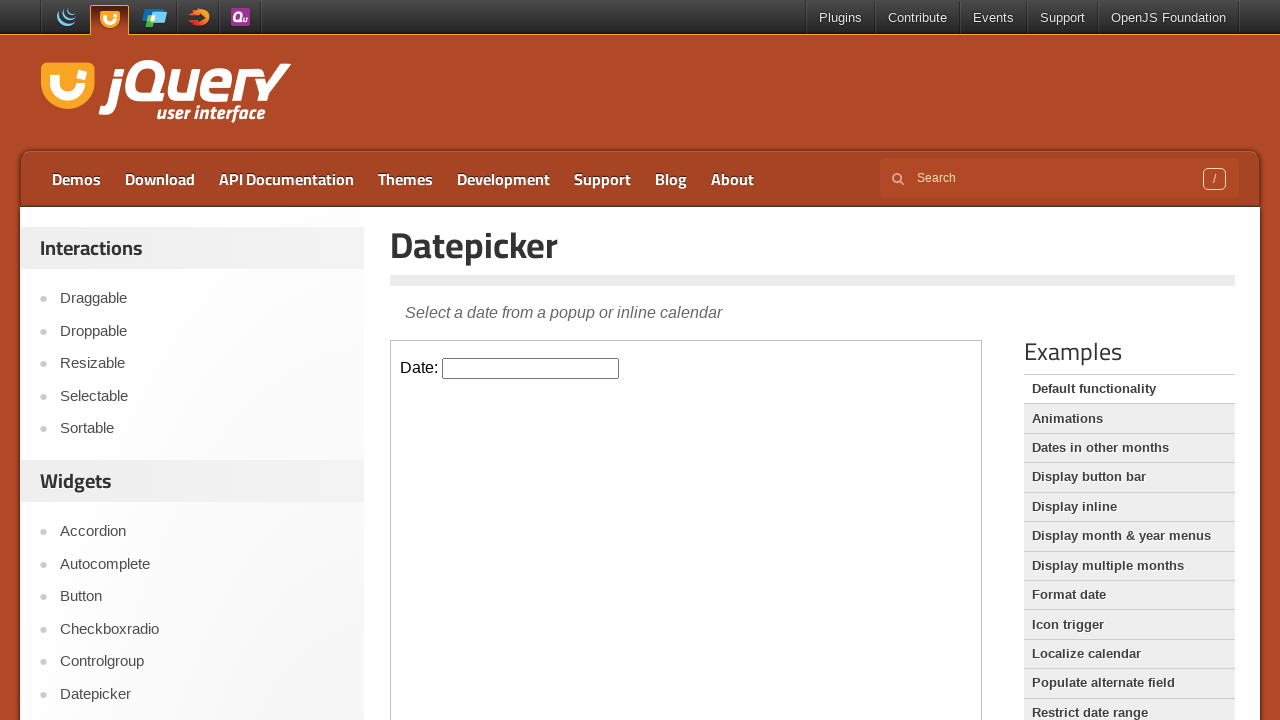

Located the iframe containing the datepicker demo
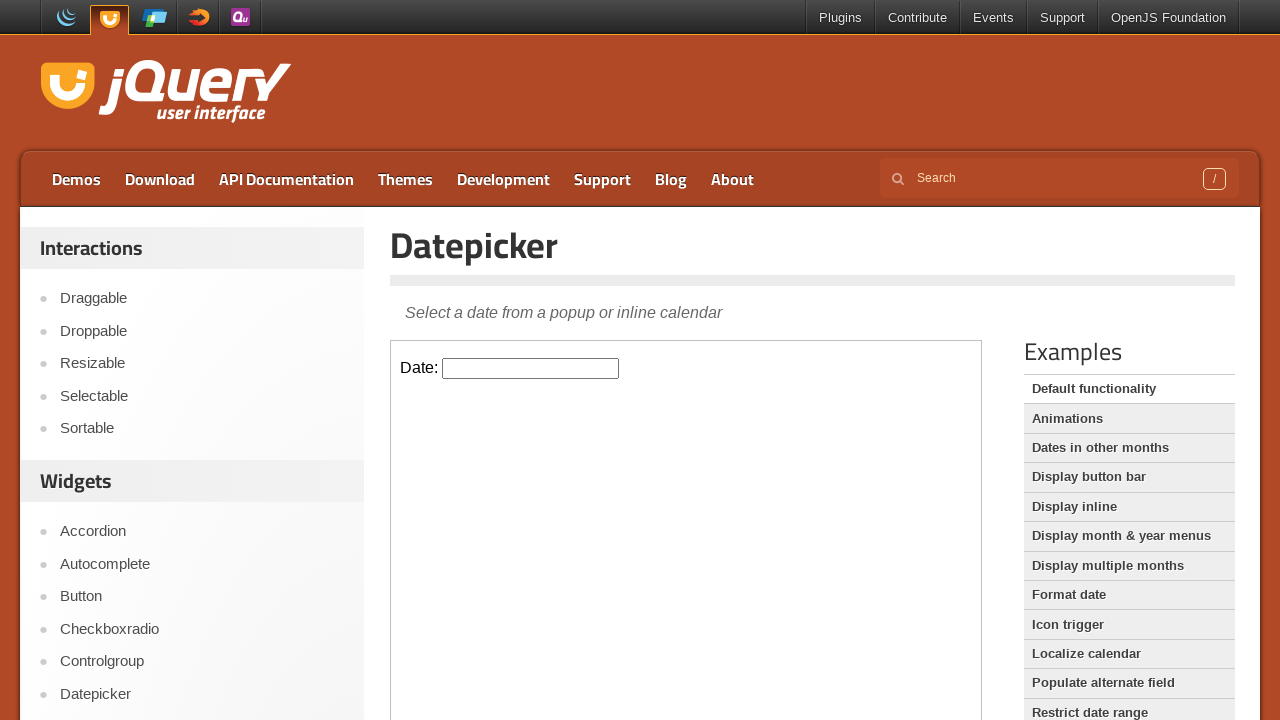

Clicked the datepicker input field to open the calendar at (531, 368) on iframe >> nth=0 >> internal:control=enter-frame >> #datepicker
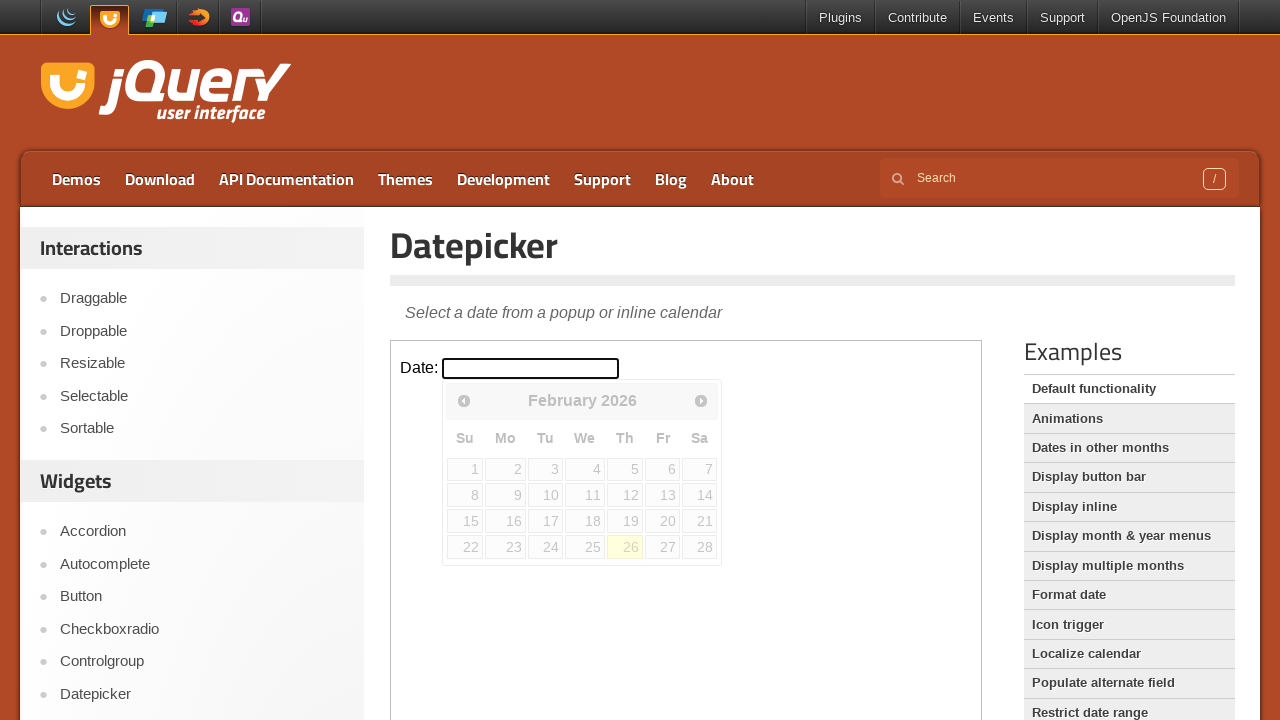

Selected the 27th day from the calendar at (663, 547) on iframe >> nth=0 >> internal:control=enter-frame >> a[data-date='27'] >> nth=0
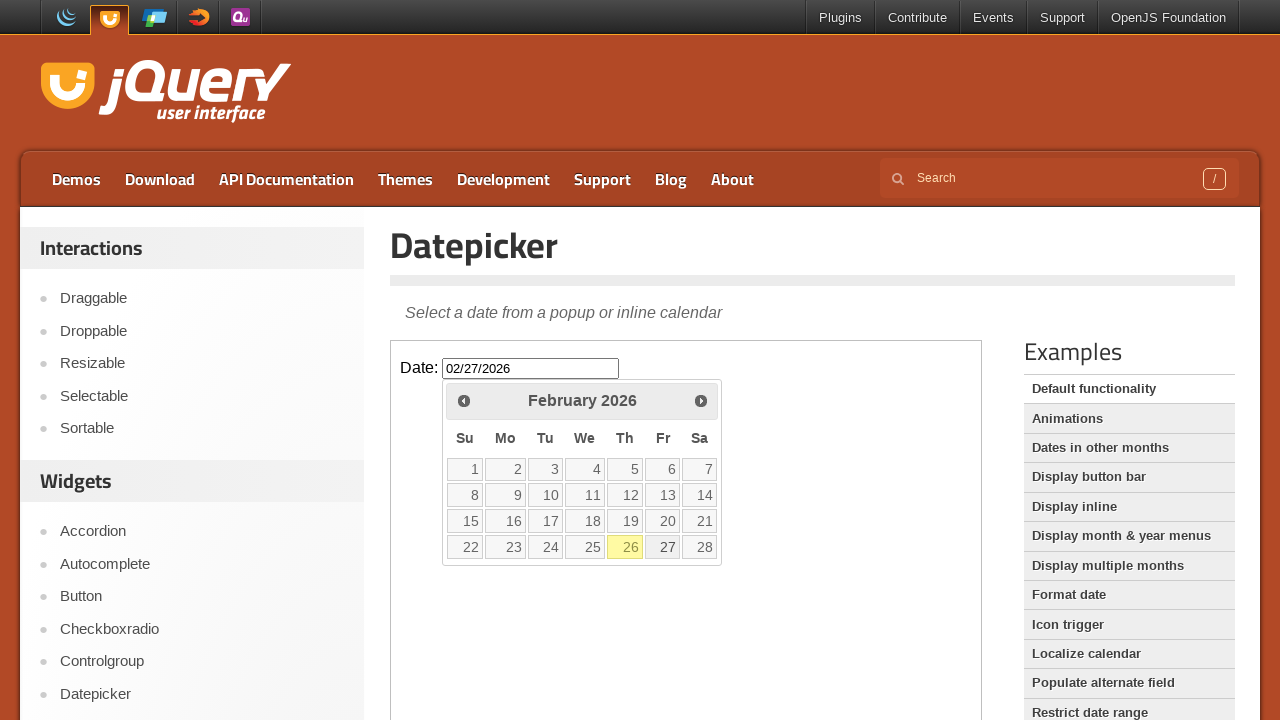

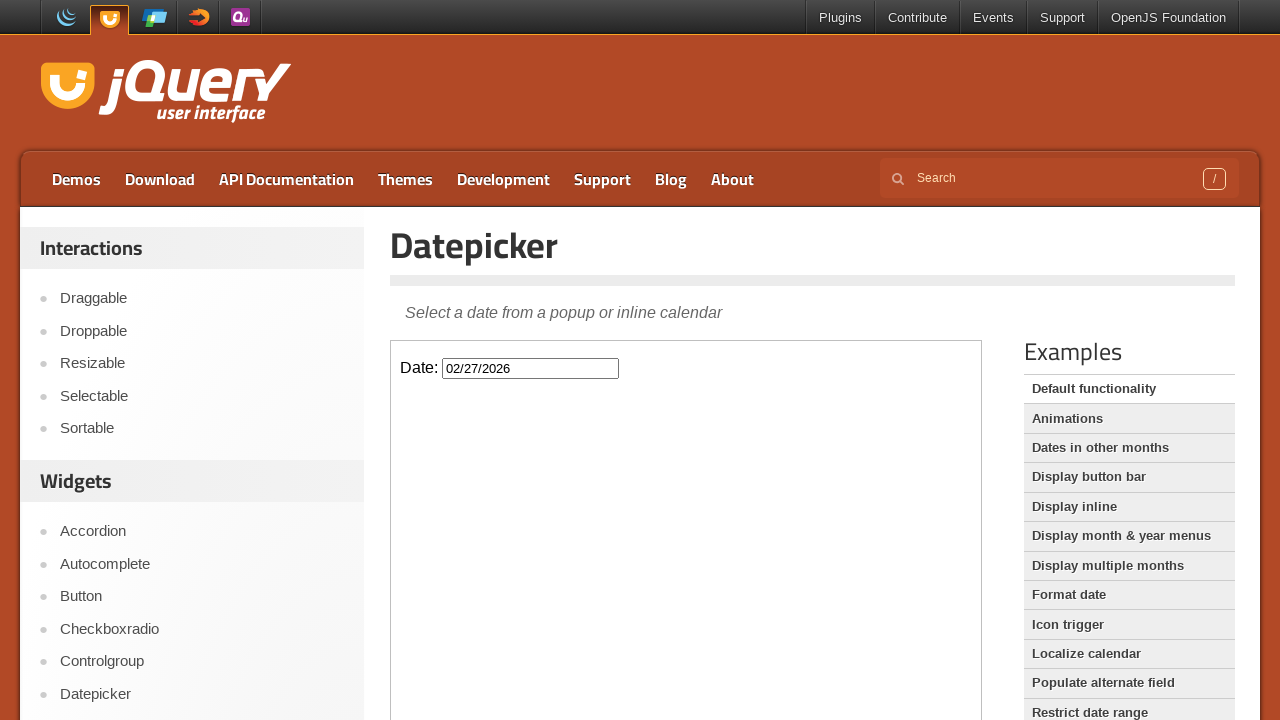